Navigates through the DemoQA site to the buttons section and performs a double-click action on a button element

Starting URL: https://demoqa.com/

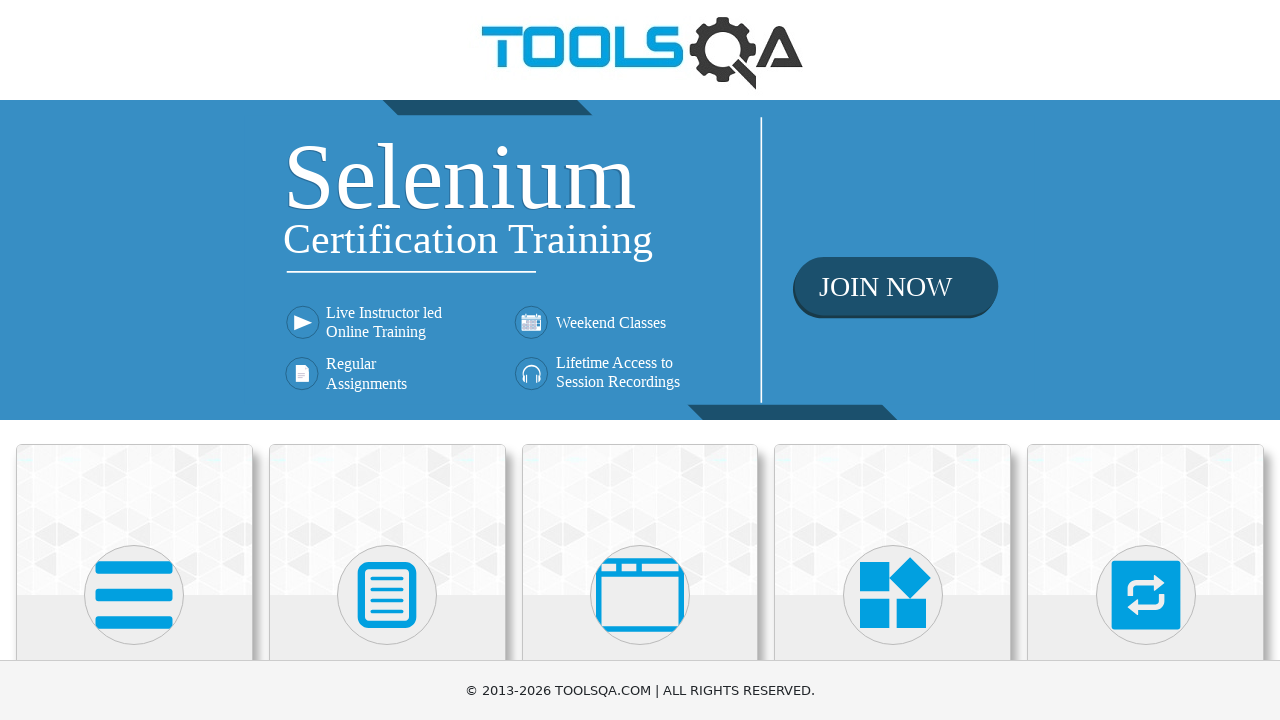

Clicked on Elements section at (134, 360) on (//h5)[1]
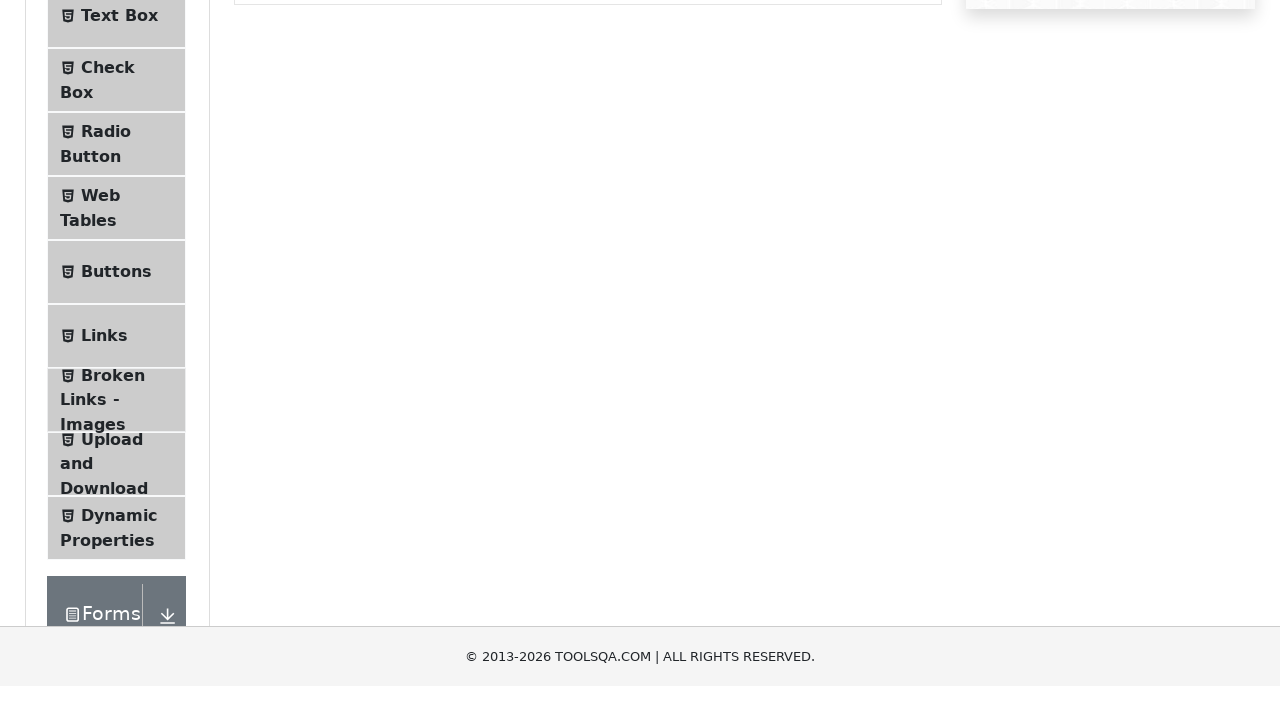

Clicked on Buttons menu item at (116, 517) on (//*[@id='item-4'])[1]
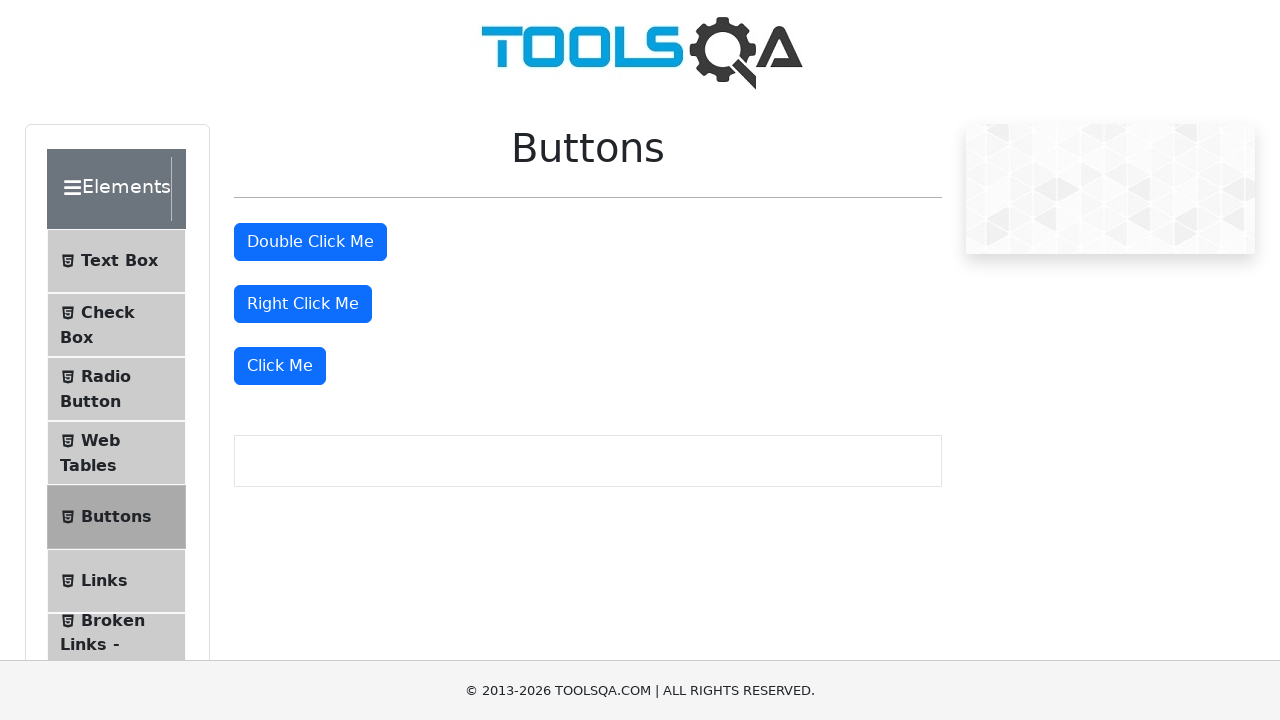

Performed double-click action on the double-click button at (310, 242) on #doubleClickBtn
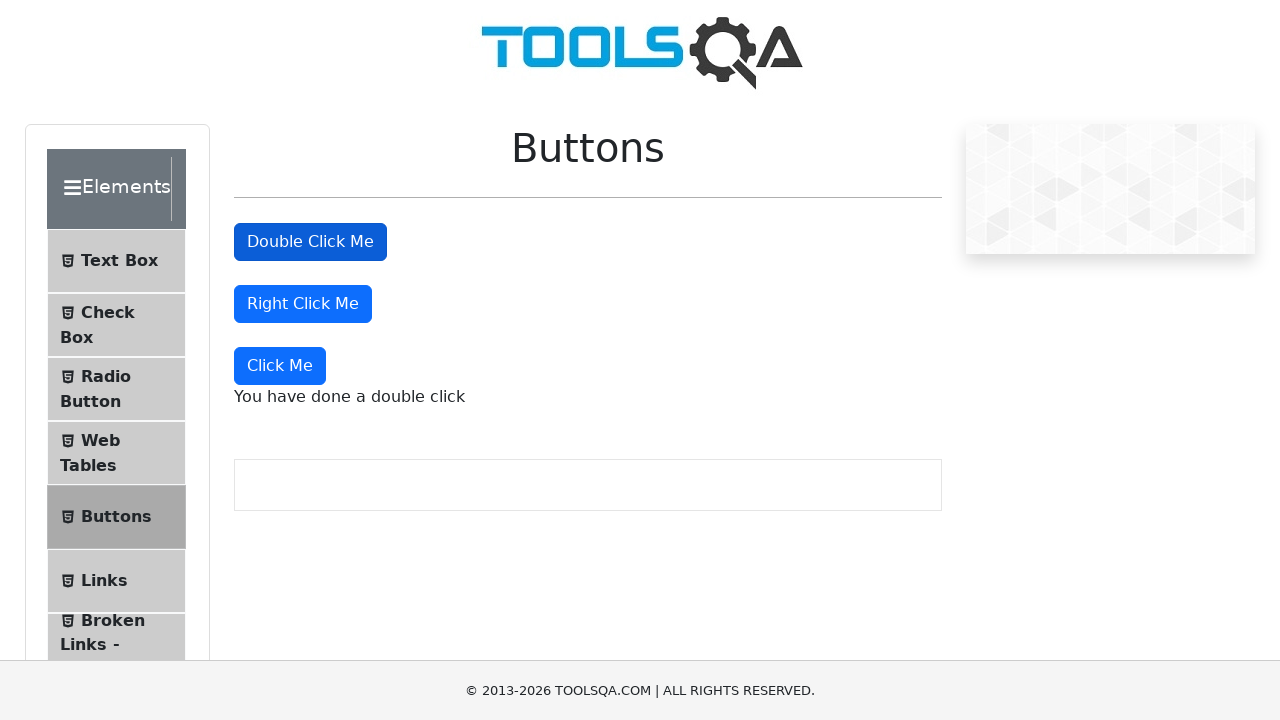

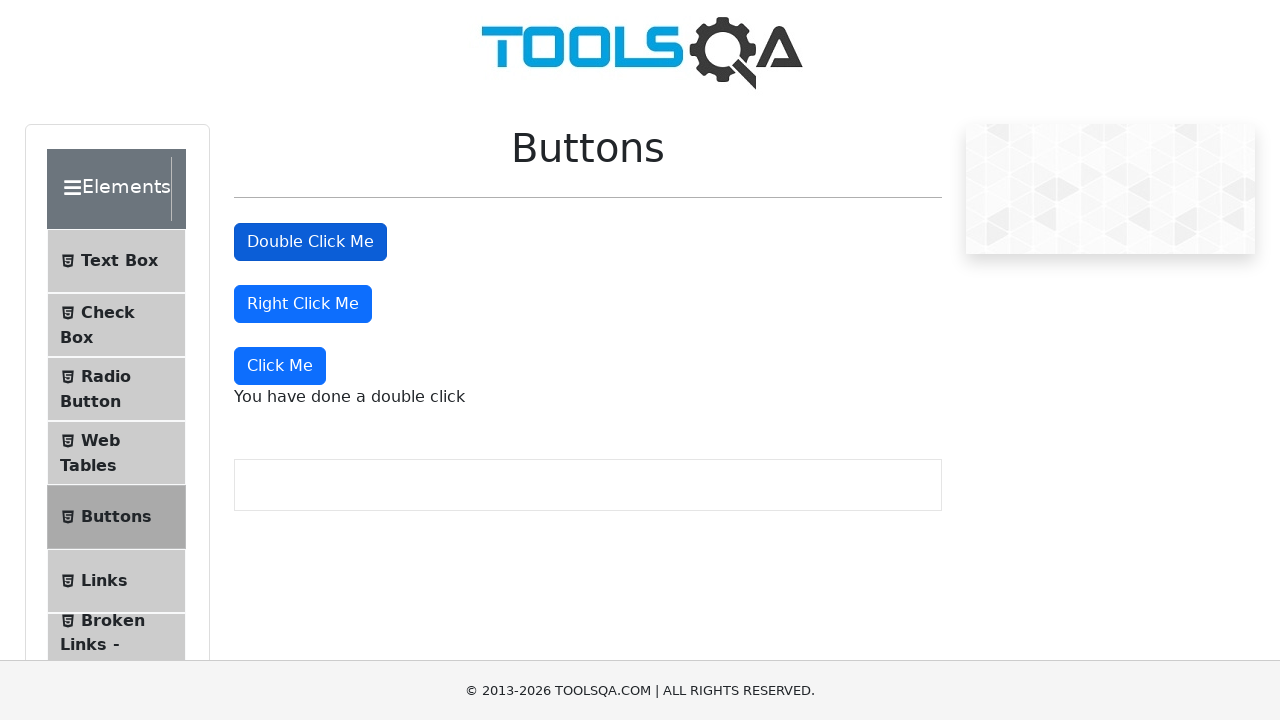